Tests adding a single todo item to the TodoMVC React application by filling the input field and pressing Enter.

Starting URL: https://todomvc.com/examples/react/dist/#/

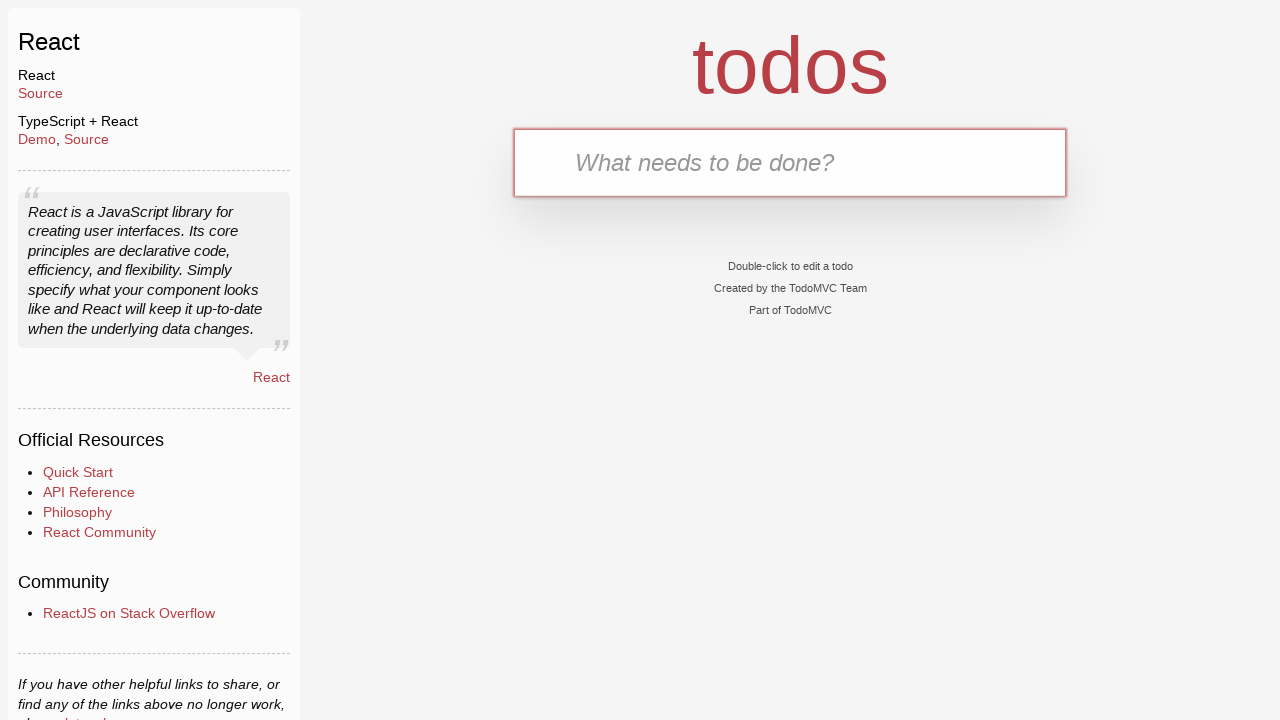

Clicked on the todo input field at (790, 162) on internal:testid=[data-testid="text-input"s]
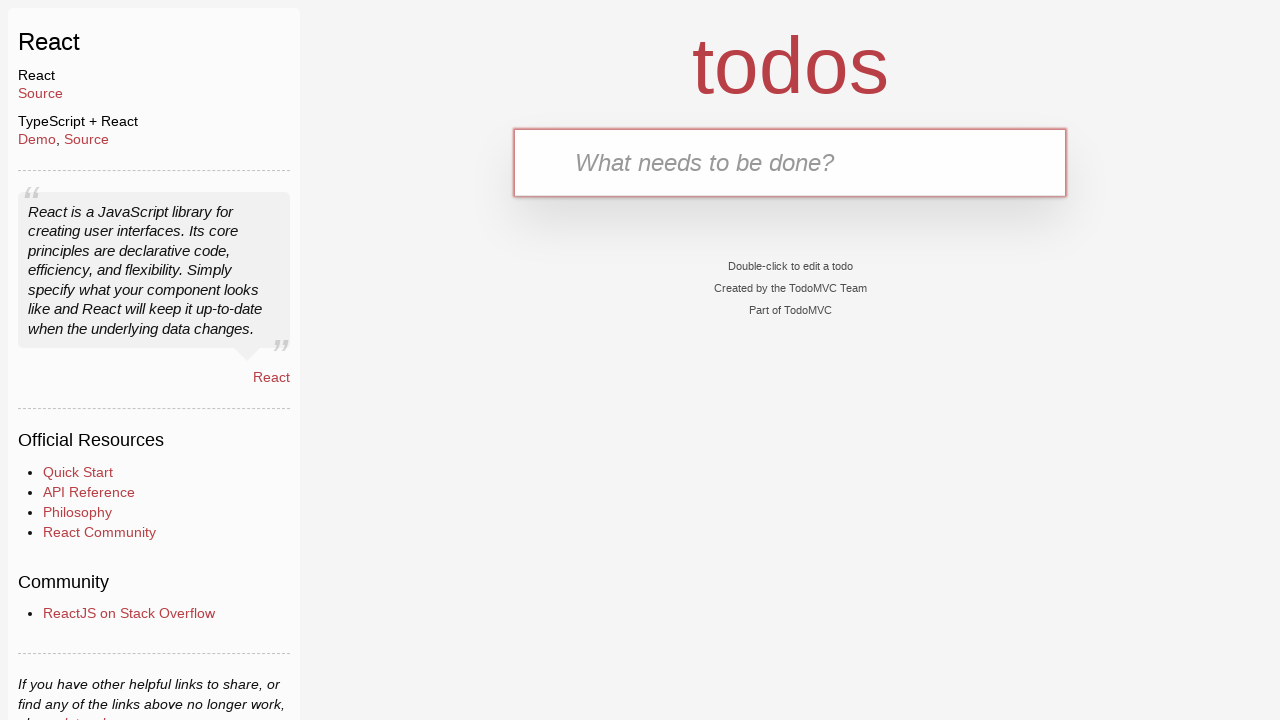

Filled todo input field with '1 нотаток' on internal:testid=[data-testid="text-input"s]
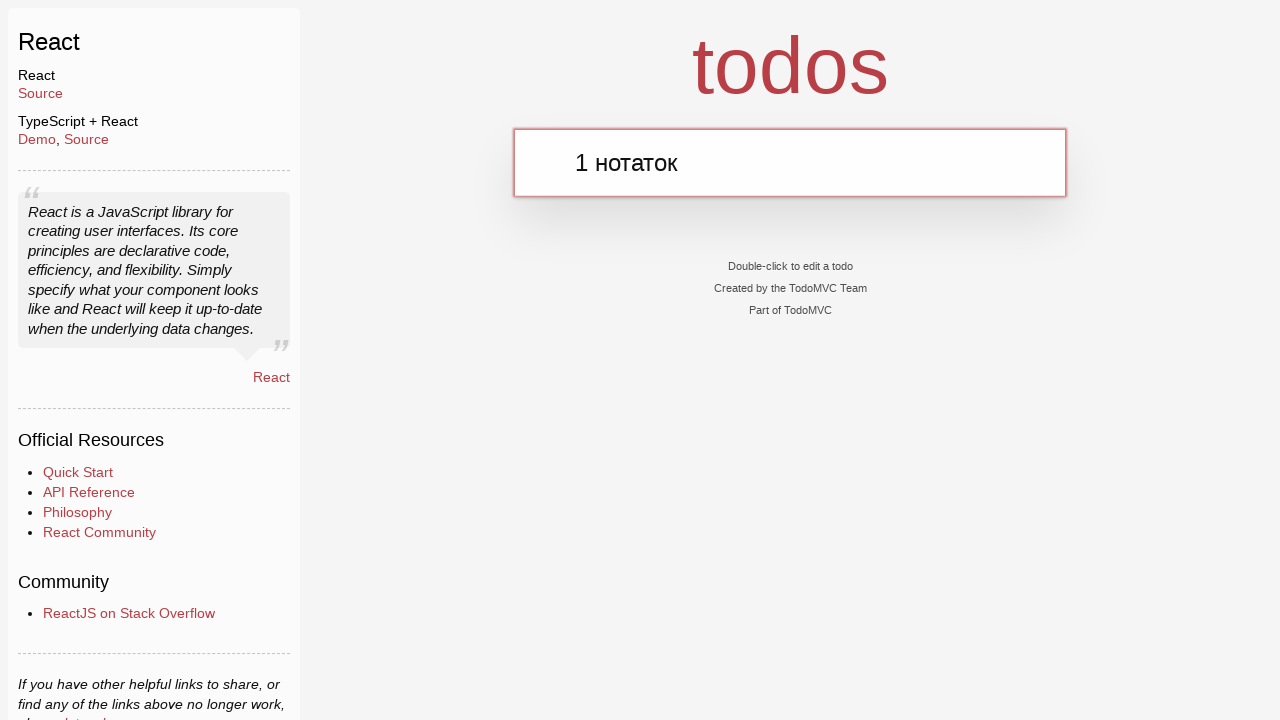

Pressed Enter to add the todo item on internal:testid=[data-testid="text-input"s]
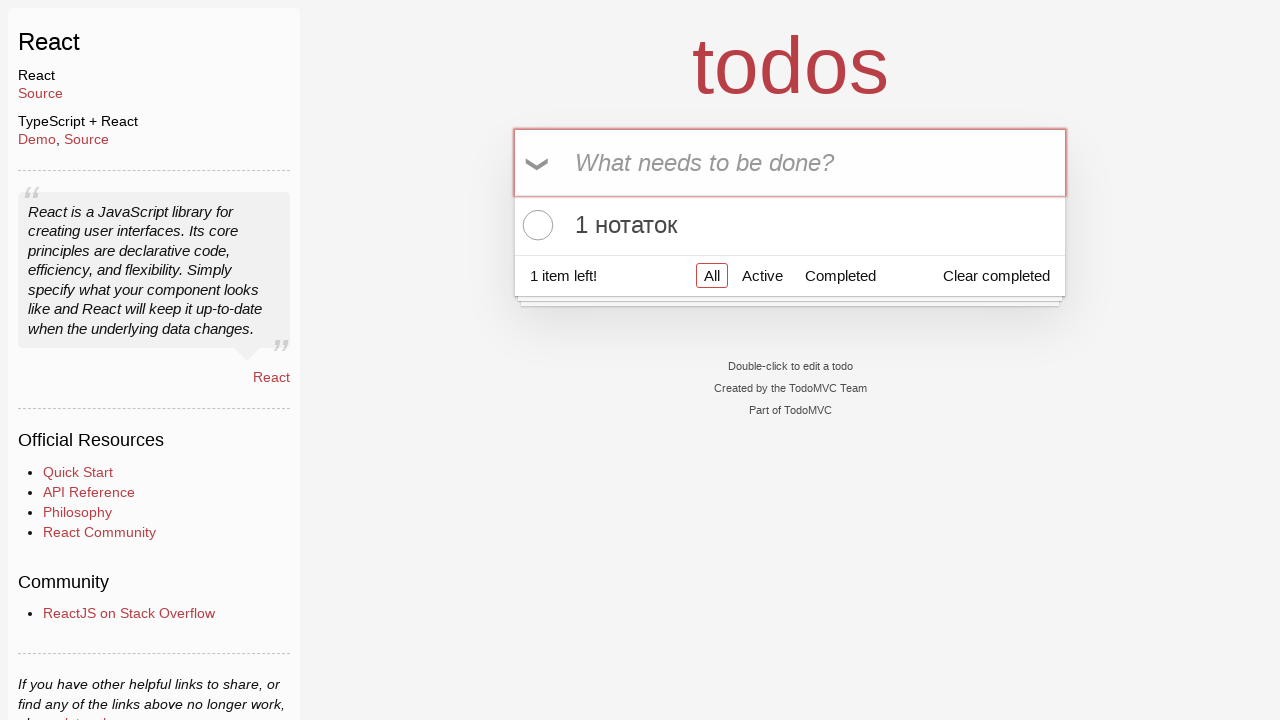

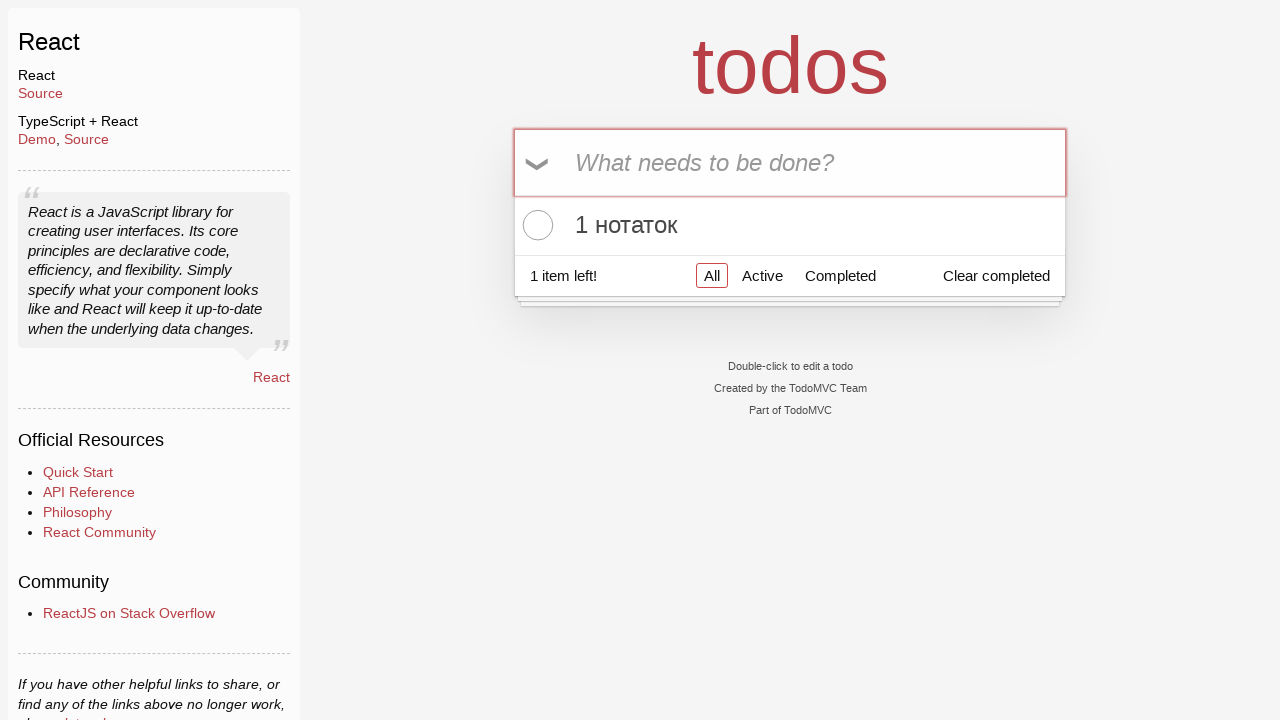